Tests clearing the complete state of all items by toggling the mark all checkbox

Starting URL: https://demo.playwright.dev/todomvc

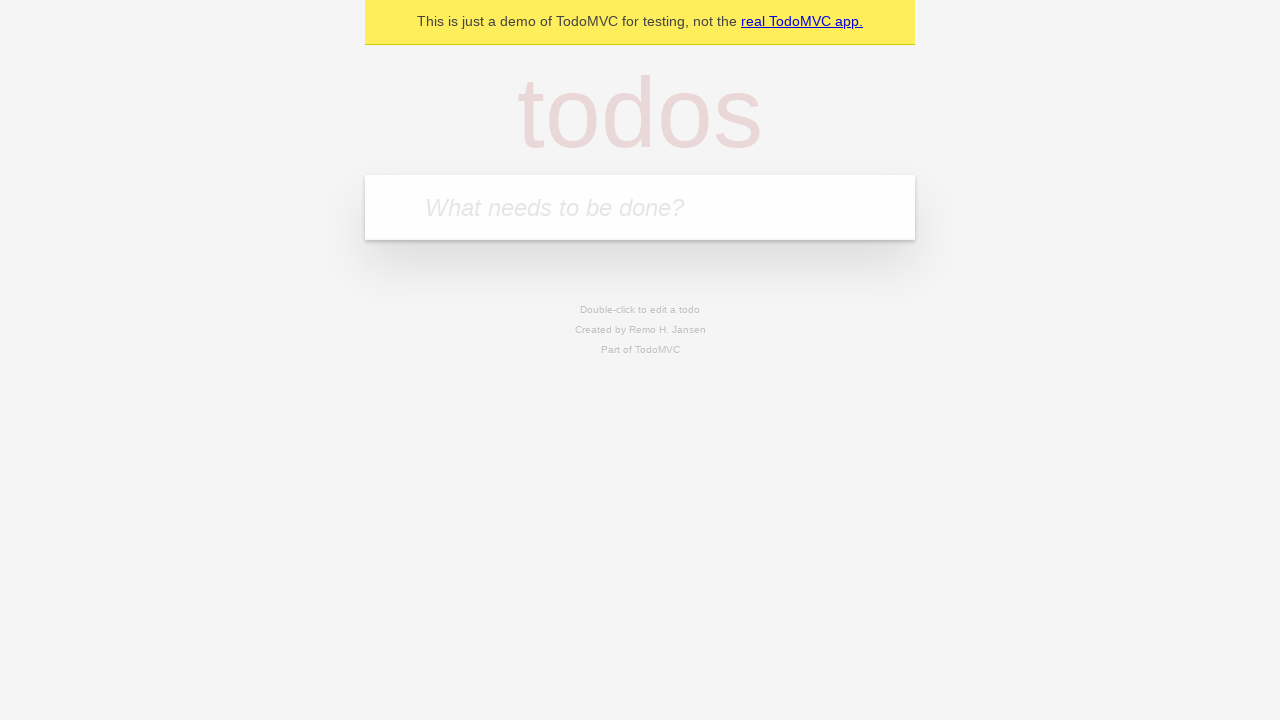

Filled todo input with 'buy some cheese' on internal:attr=[placeholder="What needs to be done?"i]
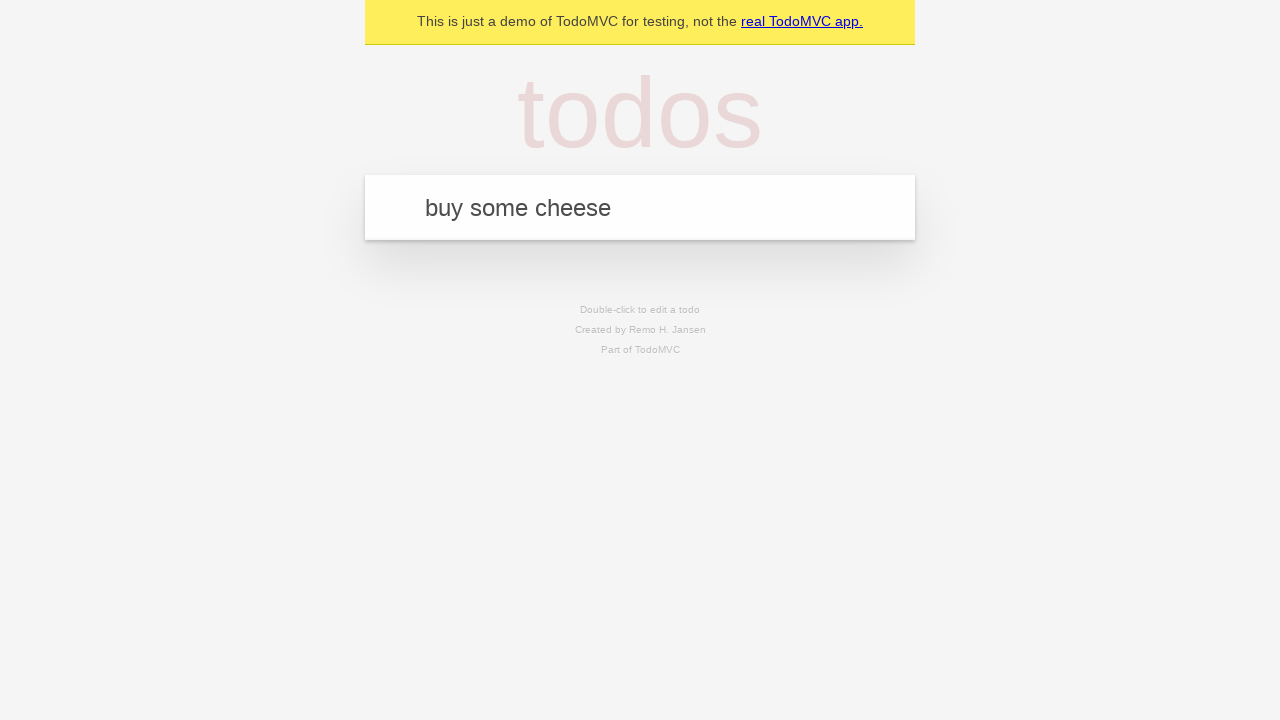

Pressed Enter to add first todo item on internal:attr=[placeholder="What needs to be done?"i]
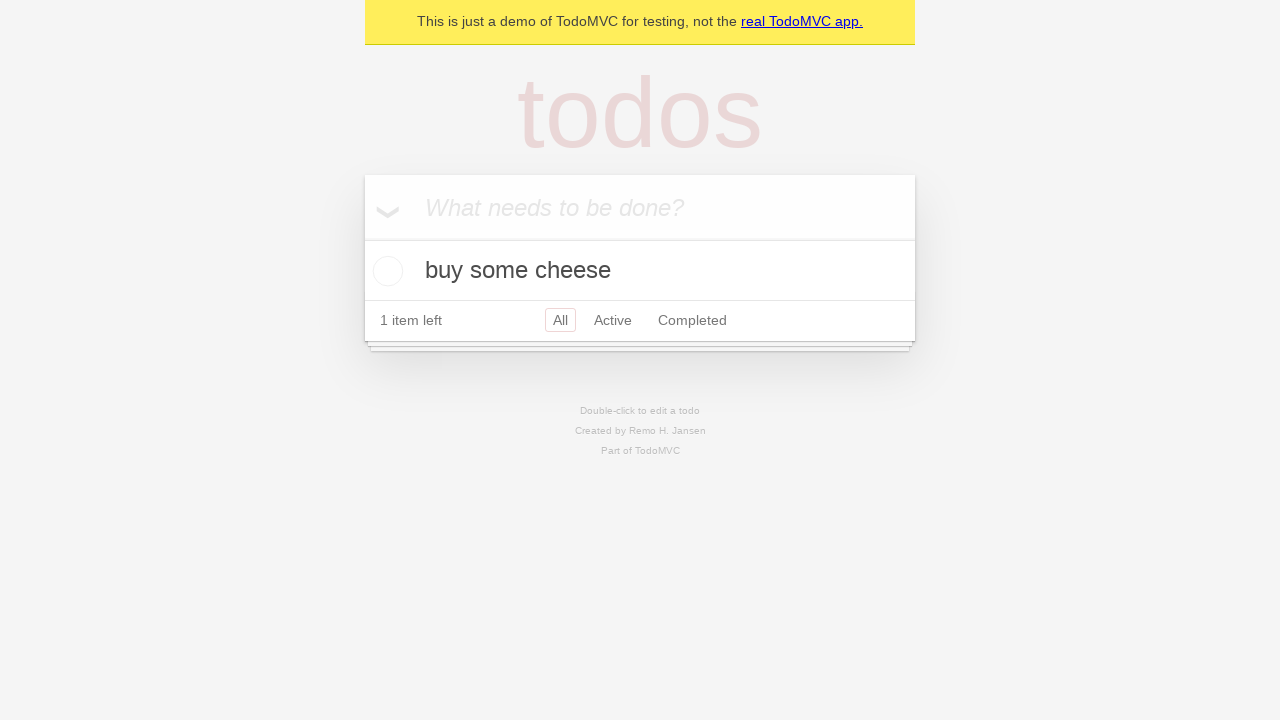

Filled todo input with 'feed the cat' on internal:attr=[placeholder="What needs to be done?"i]
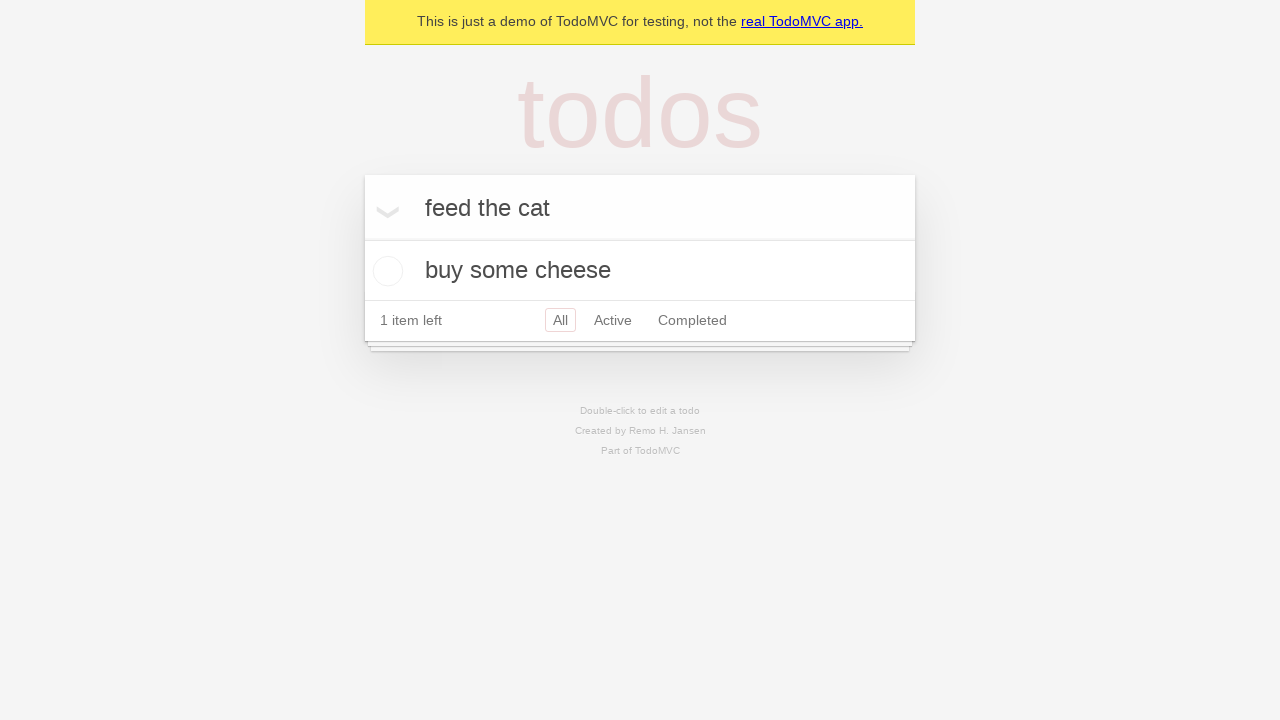

Pressed Enter to add second todo item on internal:attr=[placeholder="What needs to be done?"i]
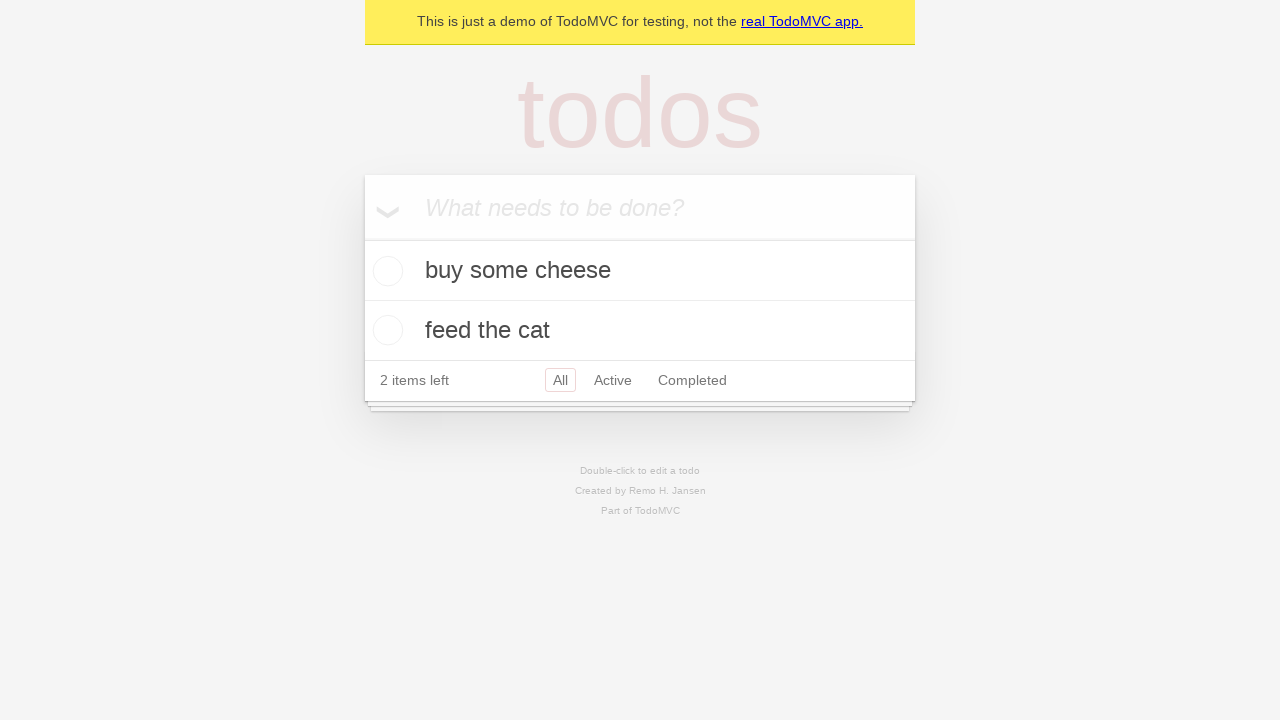

Filled todo input with 'book a doctors appointment' on internal:attr=[placeholder="What needs to be done?"i]
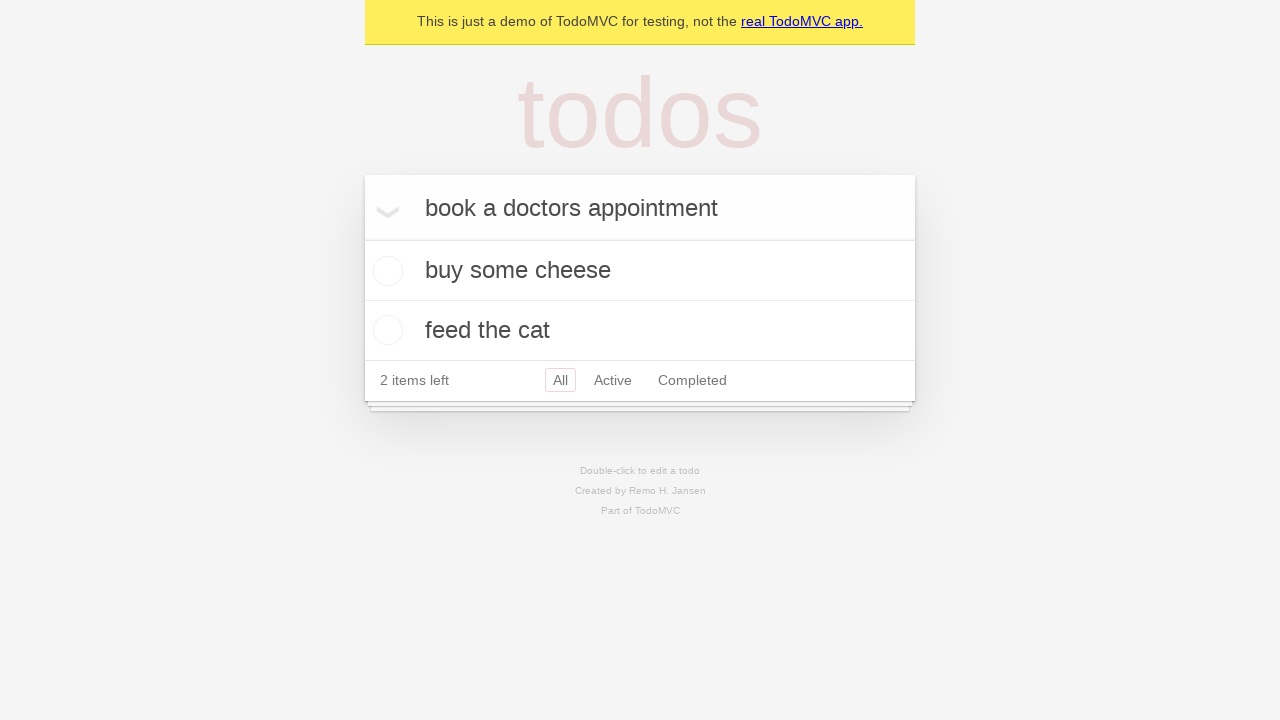

Pressed Enter to add third todo item on internal:attr=[placeholder="What needs to be done?"i]
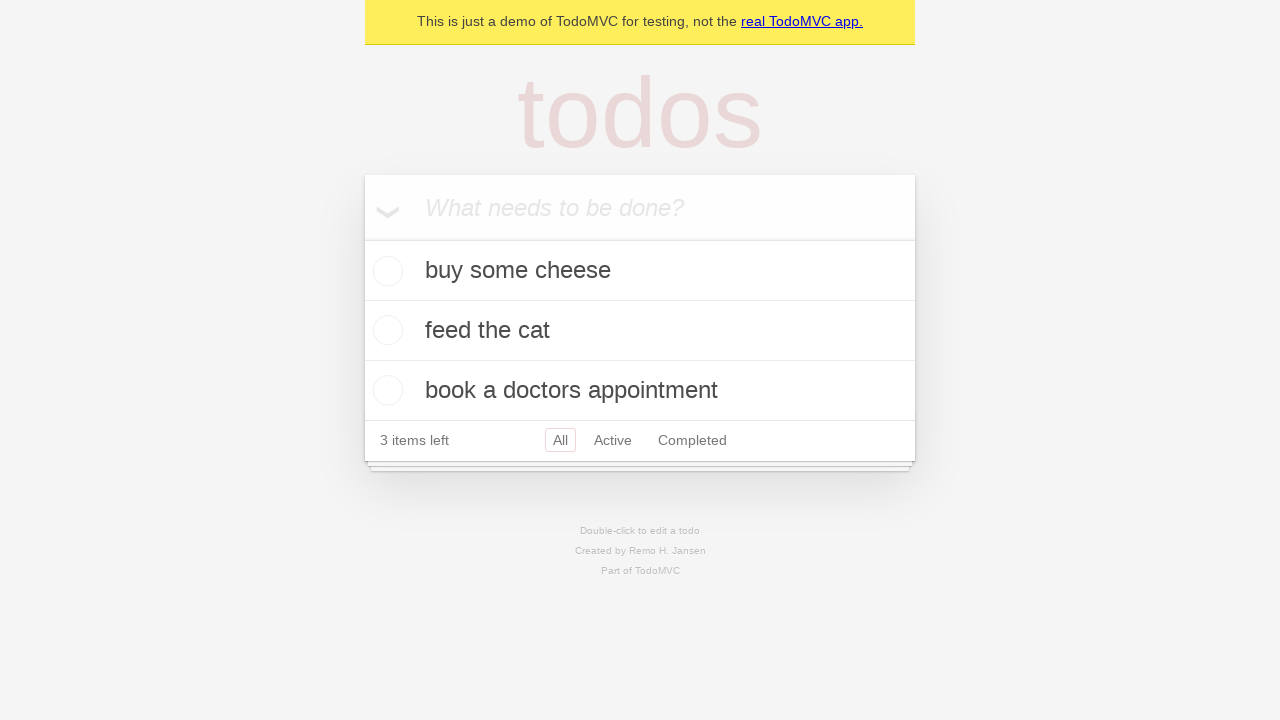

Checked mark all as complete checkbox to complete all items at (362, 238) on internal:label="Mark all as complete"i
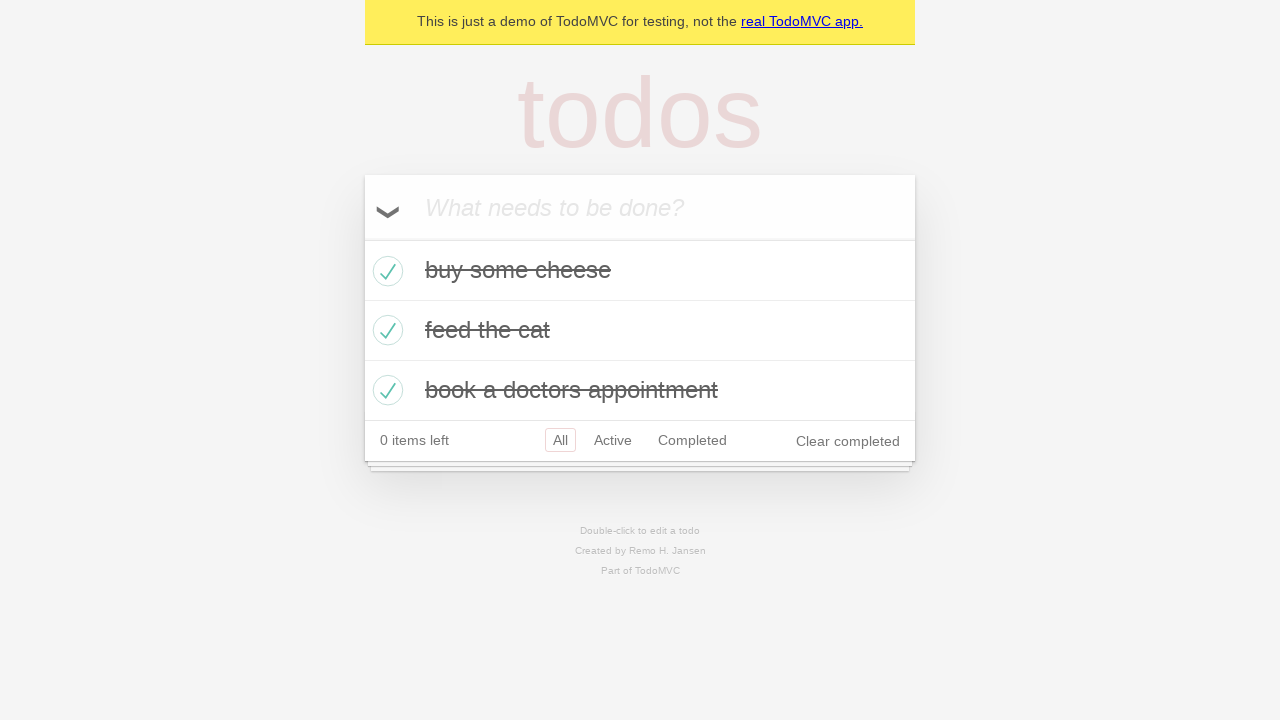

Unchecked mark all as complete checkbox to clear completion state of all items at (362, 238) on internal:label="Mark all as complete"i
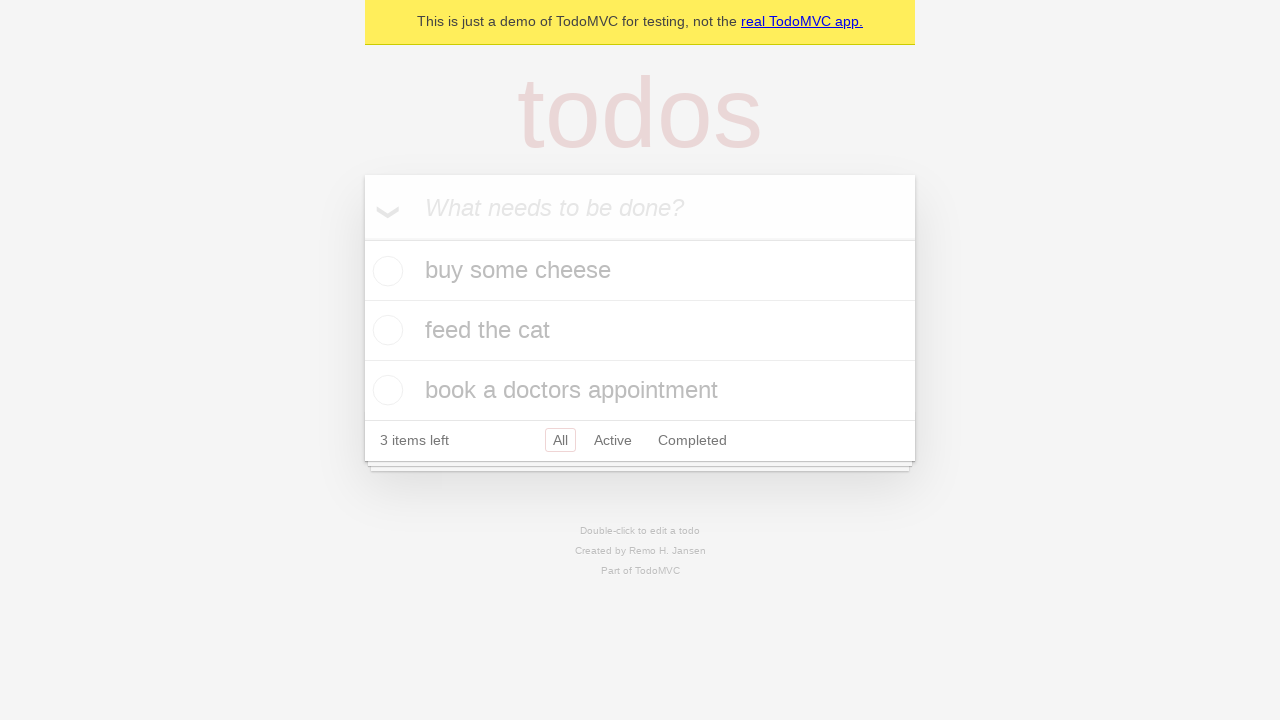

Verified todo items are present after clearing completion state
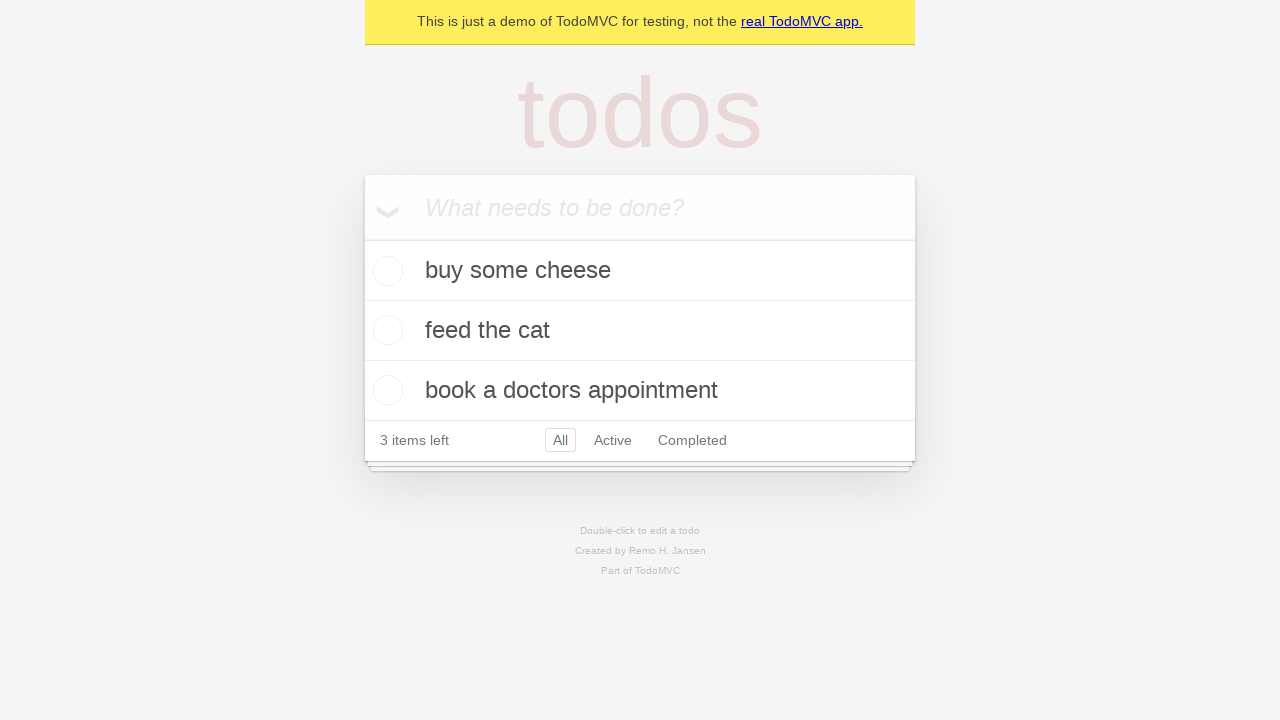

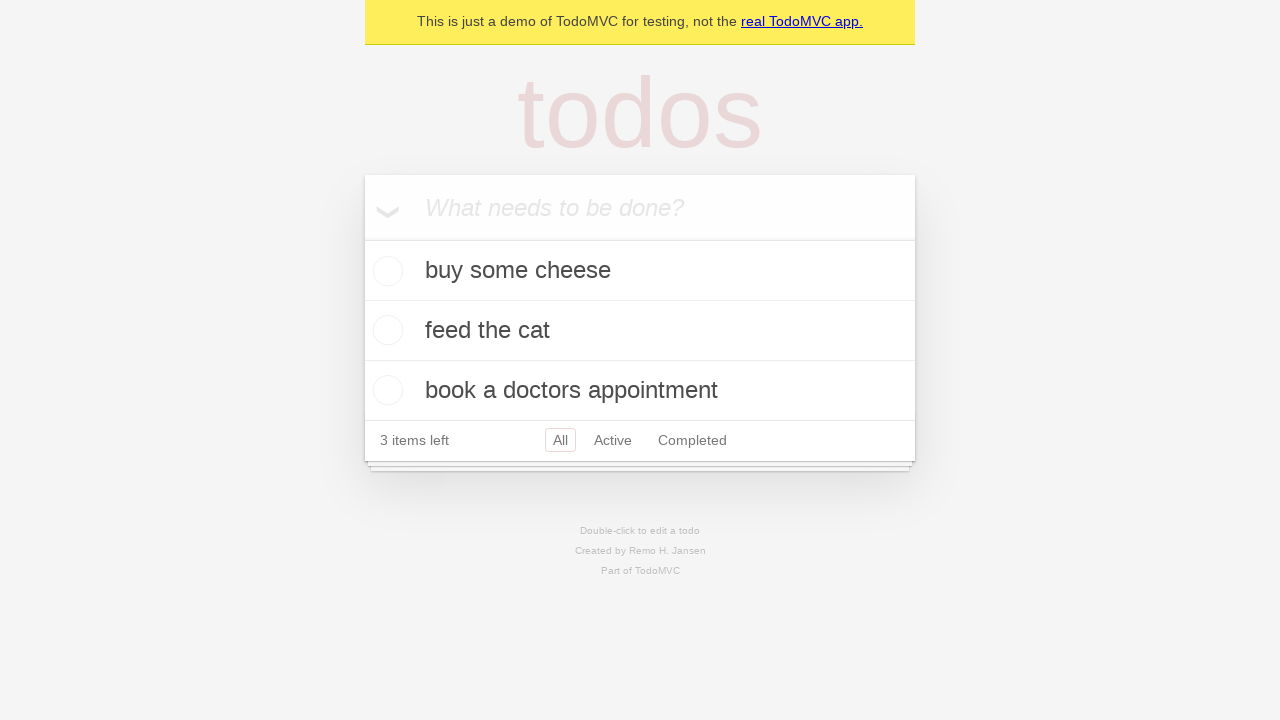